Navigates to Gmail homepage and verifies the page title by comparing it against an expected value

Starting URL: https://gmail.com

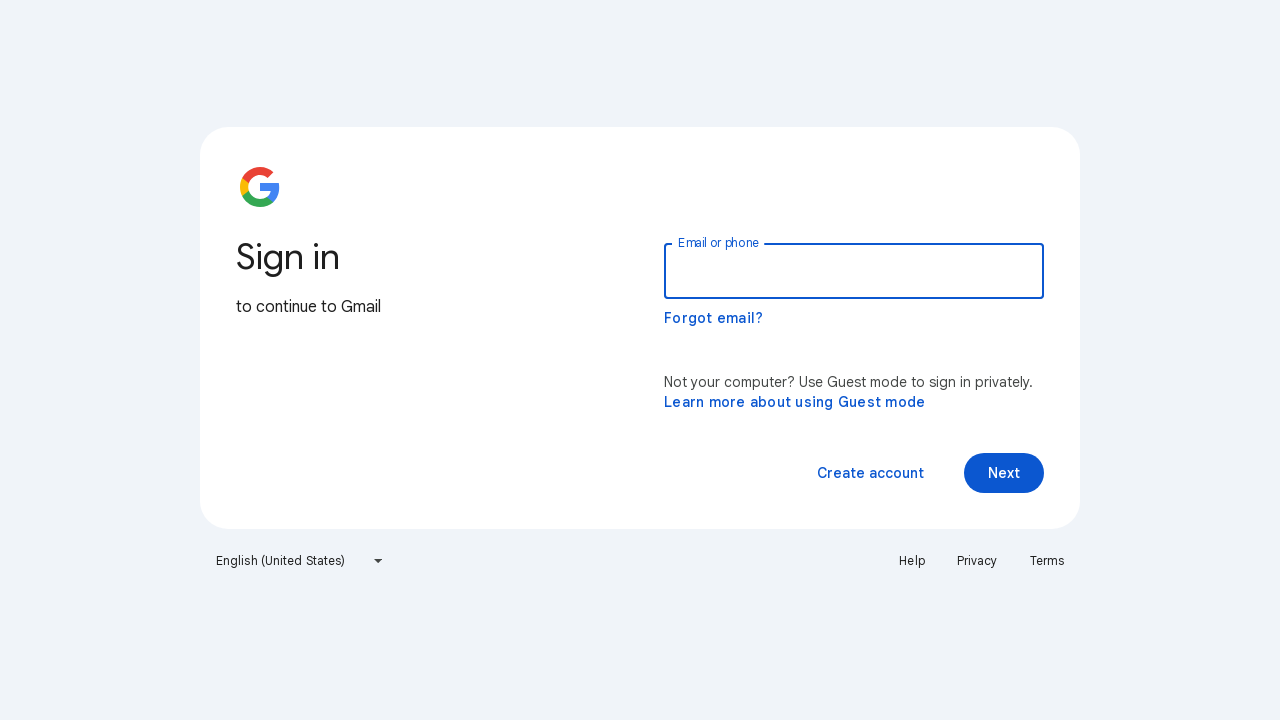

Navigated to Gmail homepage (https://gmail.com)
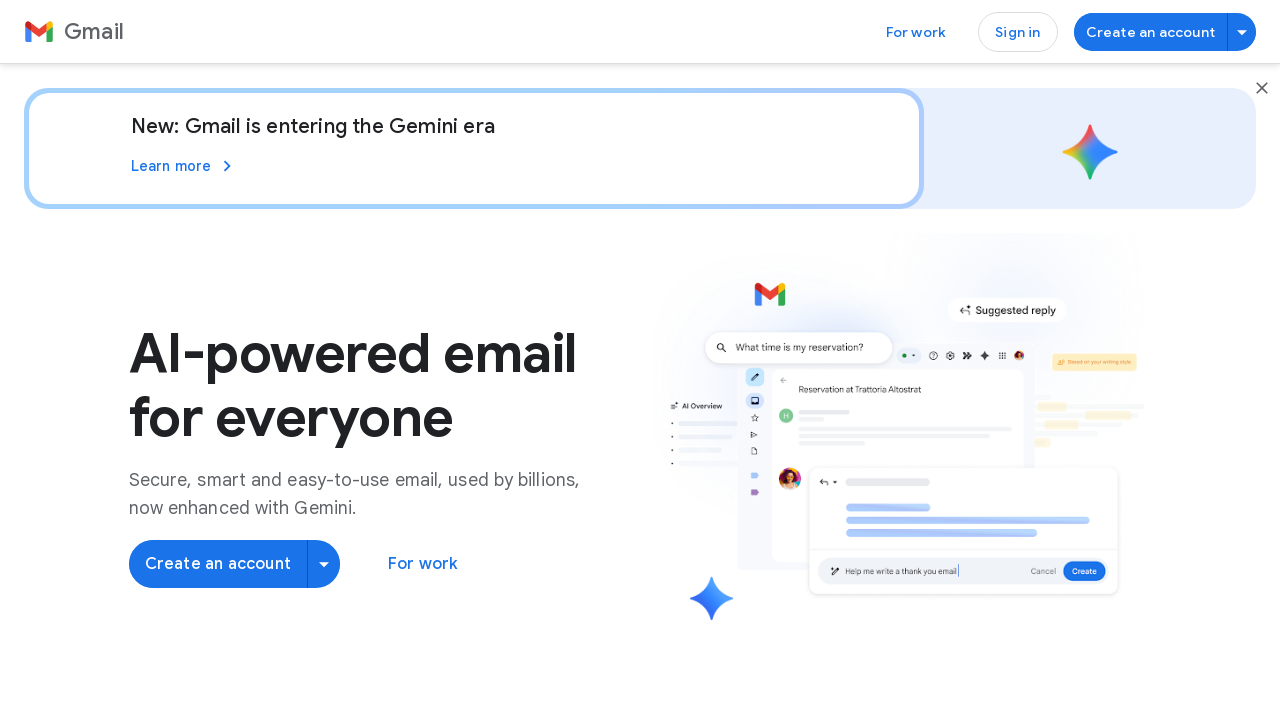

Page loaded with domcontentloaded state
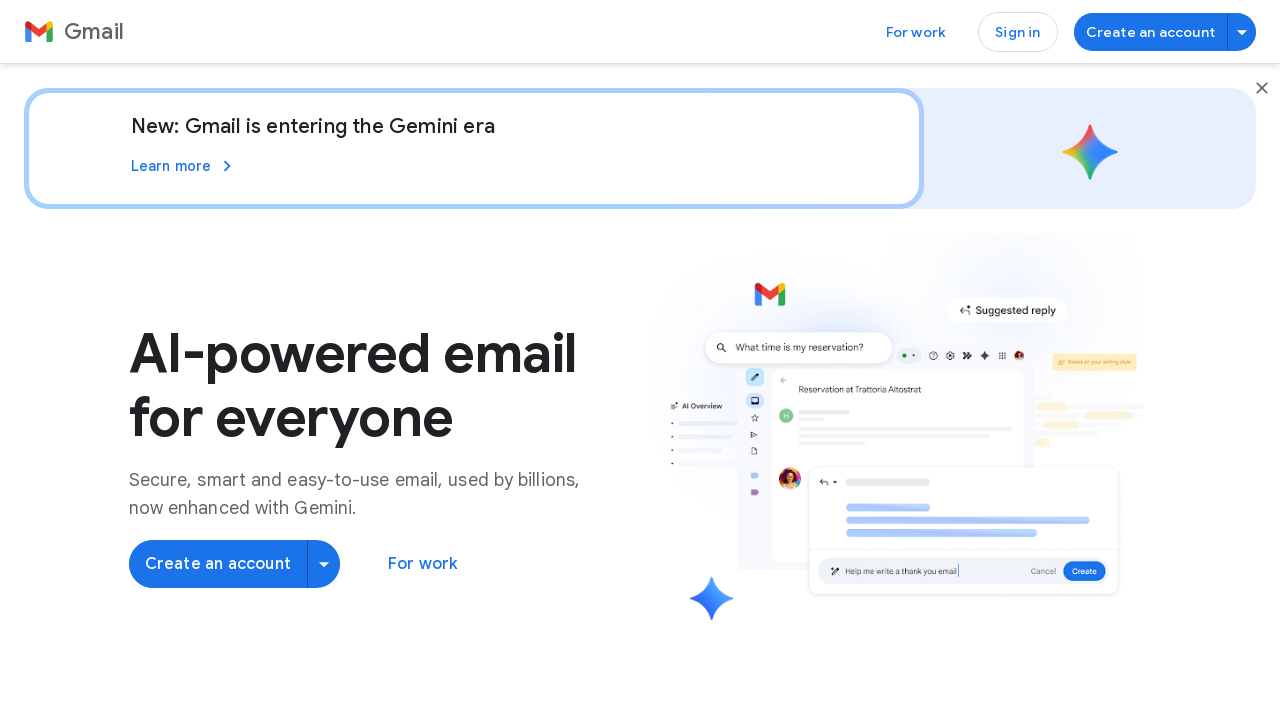

Retrieved page title: 'Gmail: Secure, AI-Powered Email for Everyone | Google Workspace'
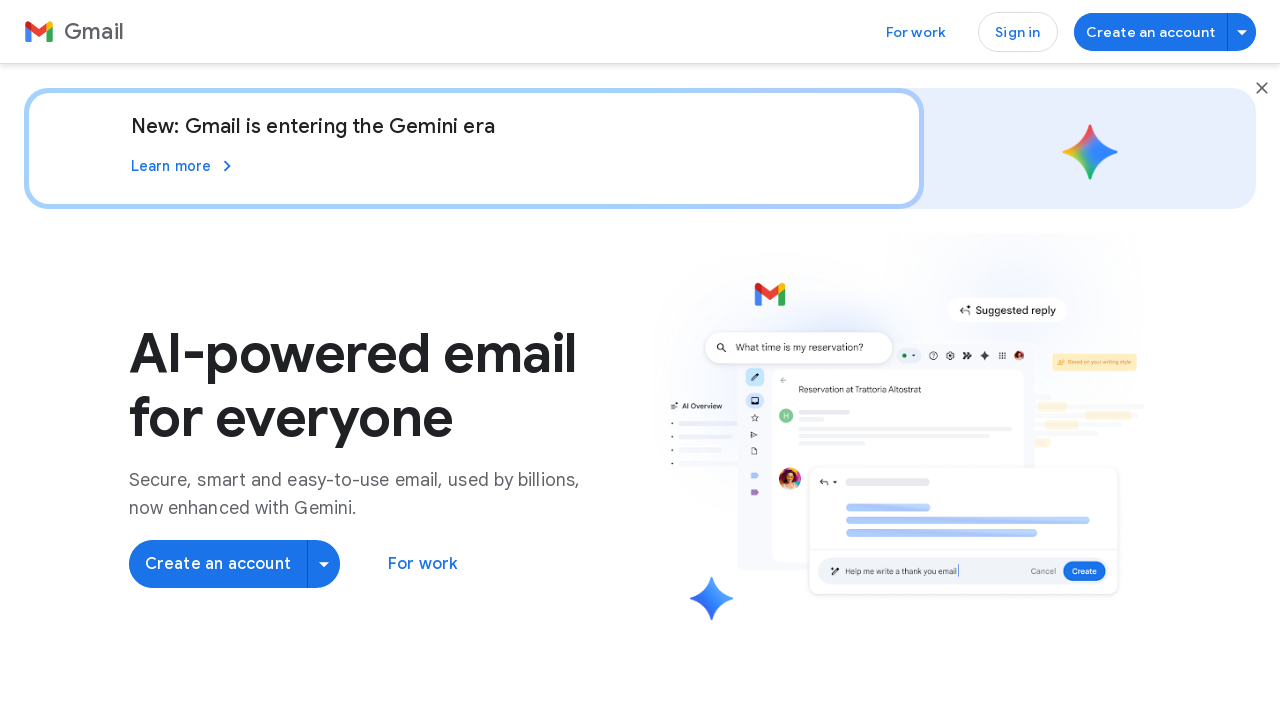

Title verification failed - Expected: 'Google', Actual: 'Gmail: Secure, AI-Powered Email for Everyone | Google Workspace'
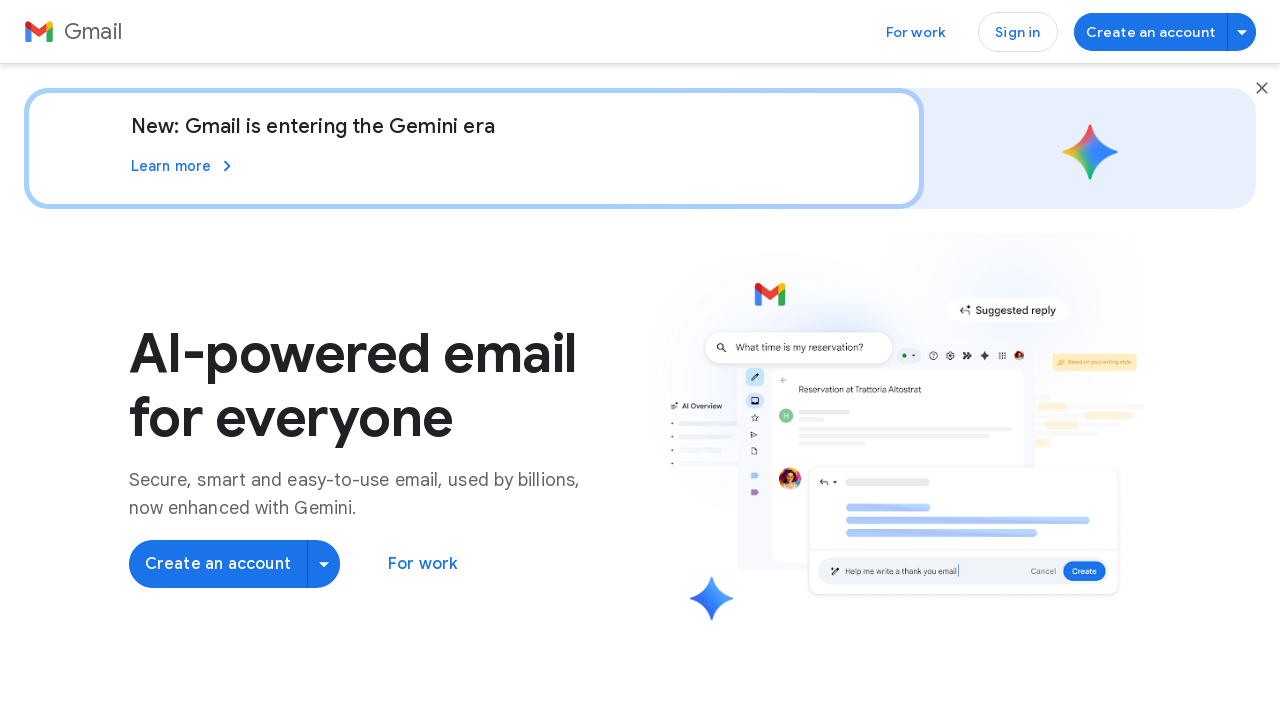

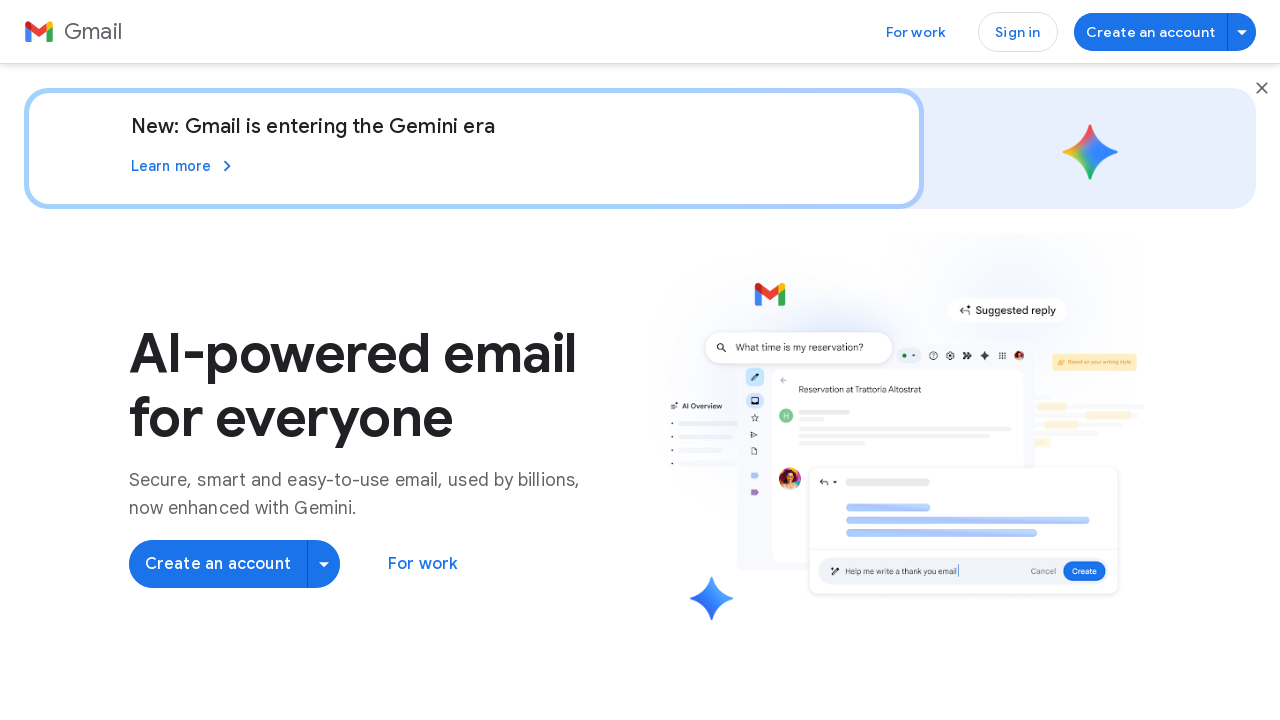